Tests a registration form by filling in first name, last name, and email fields, then submitting the form and verifying the success message.

Starting URL: http://suninjuly.github.io/registration1.html

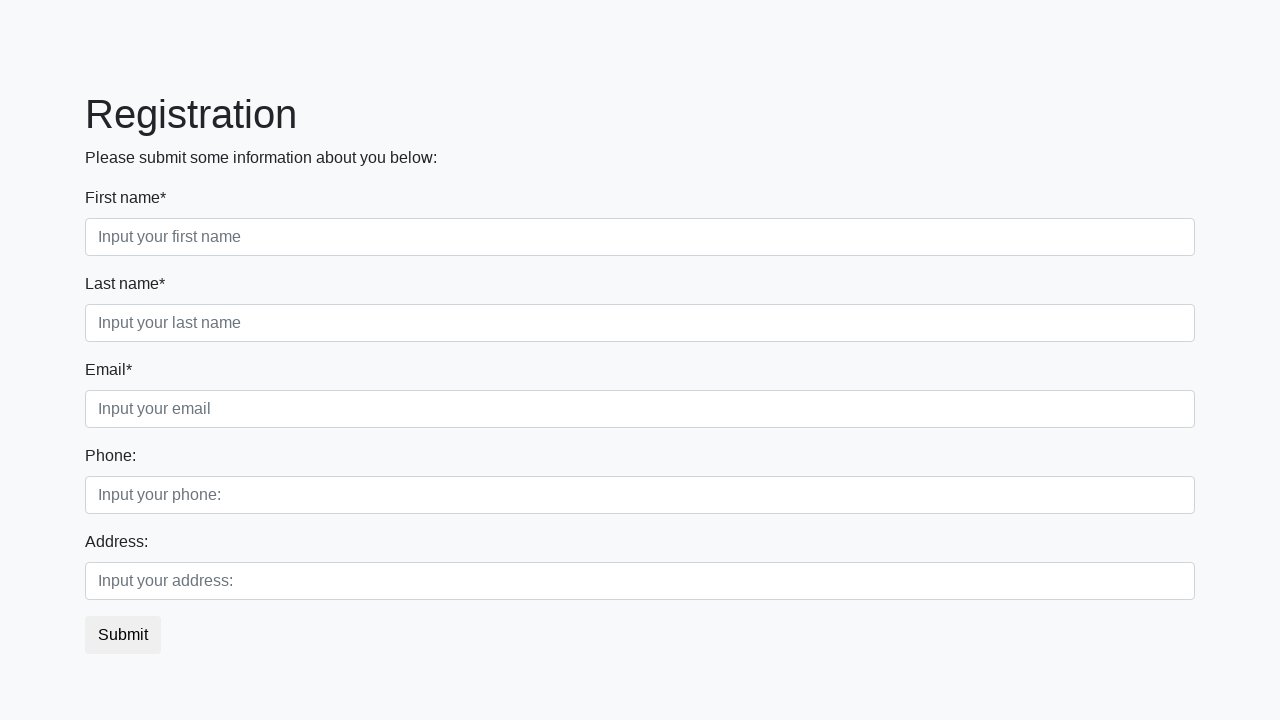

Filled first name field with 'Ivan' on //input[@placeholder='Input your first name']
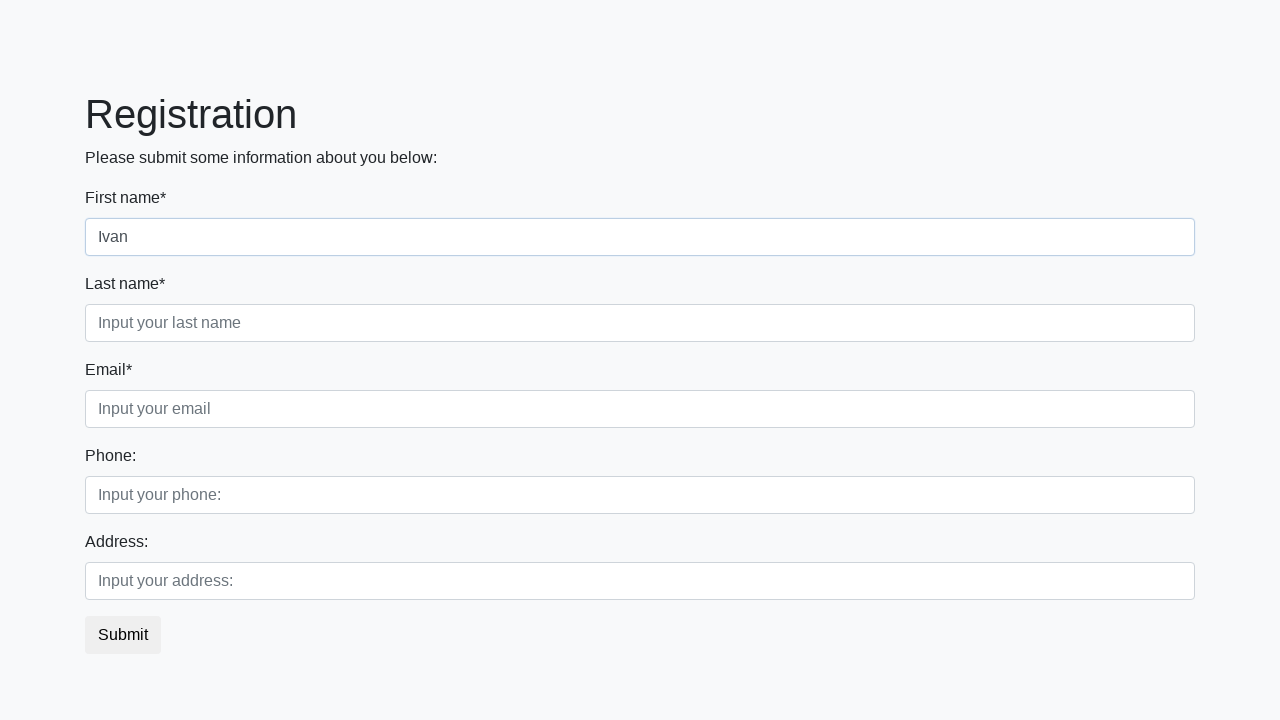

Filled last name field with 'Petrov' on //input[@placeholder='Input your last name']
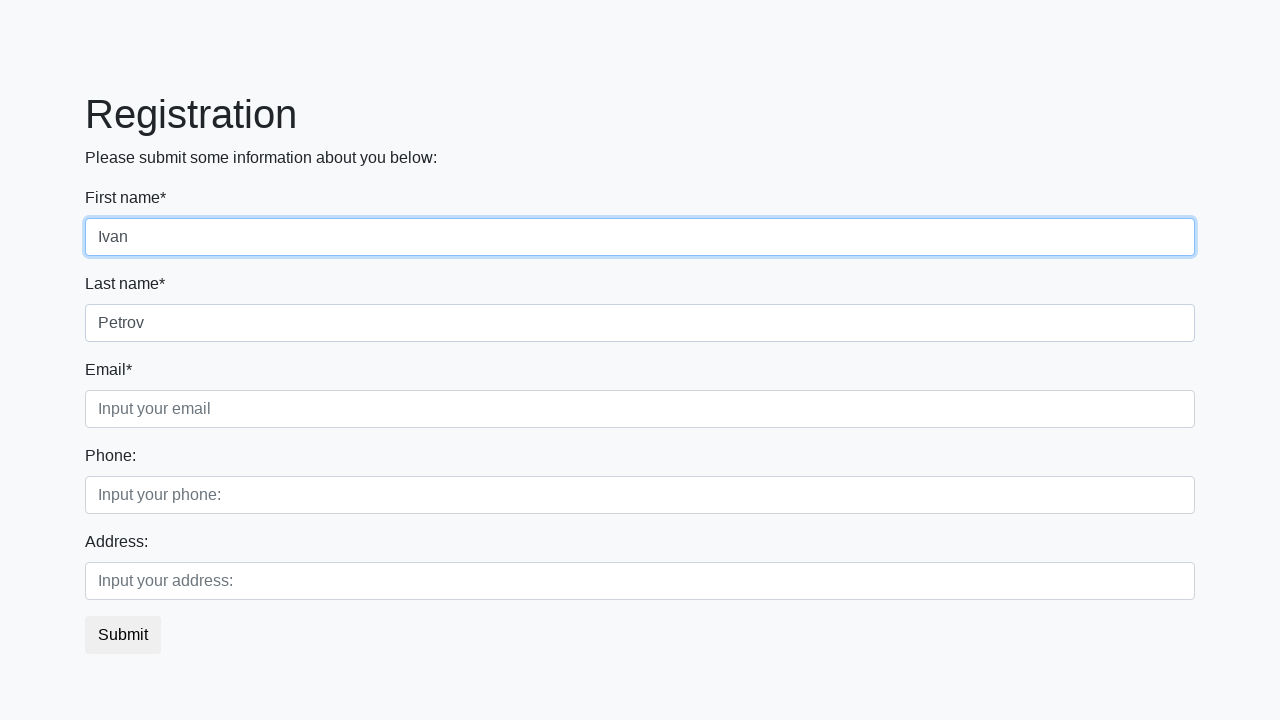

Filled email field with 'kkko@gmail.com' on //input[@placeholder='Input your email']
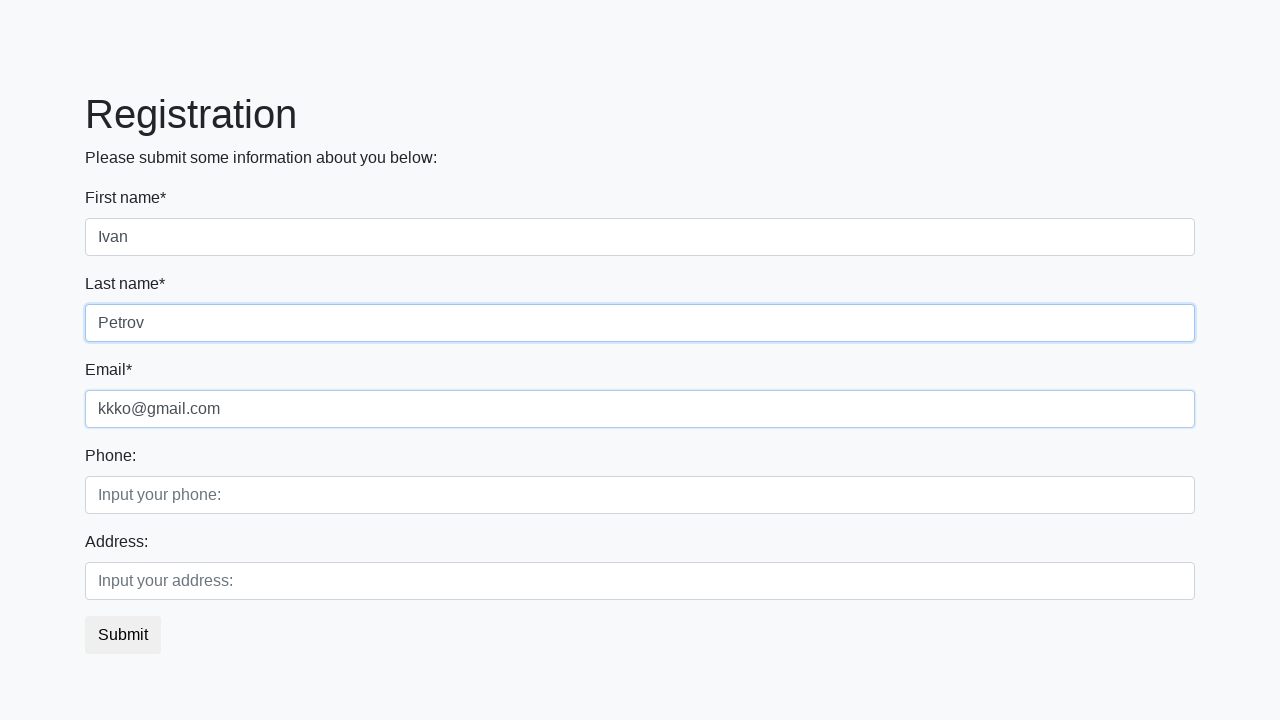

Clicked submit button to register at (123, 635) on button.btn
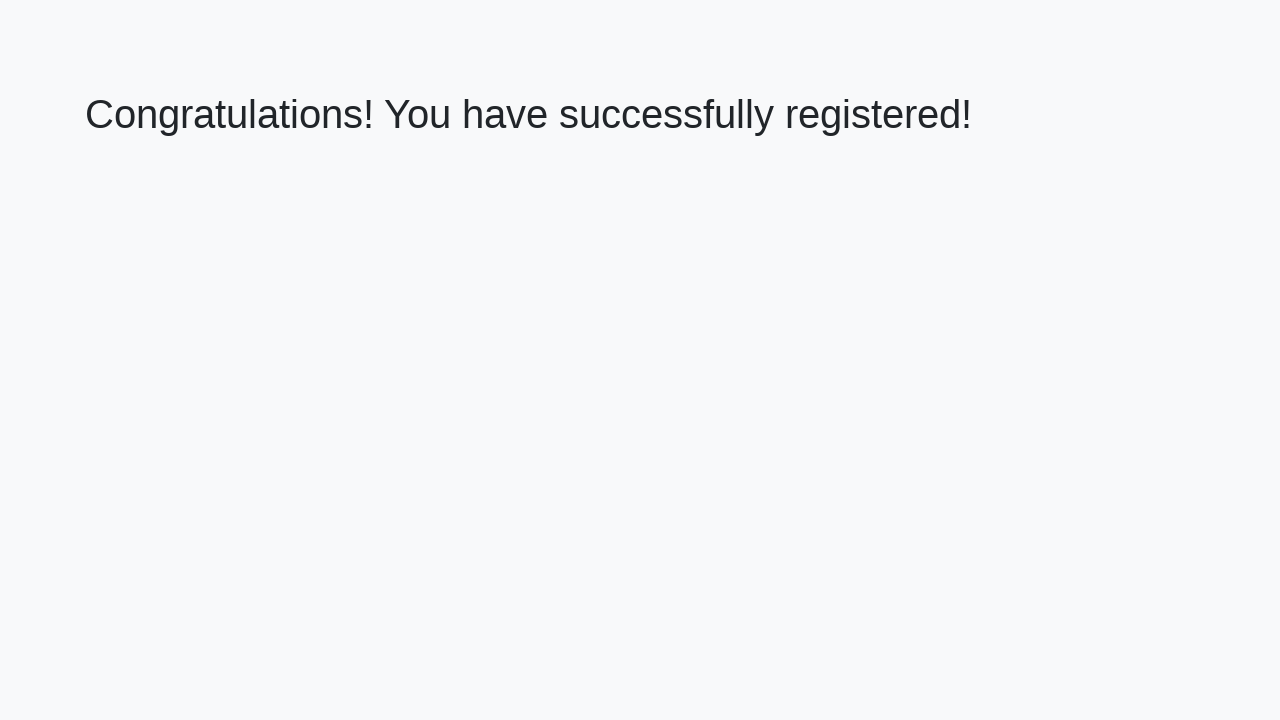

Success message header appeared
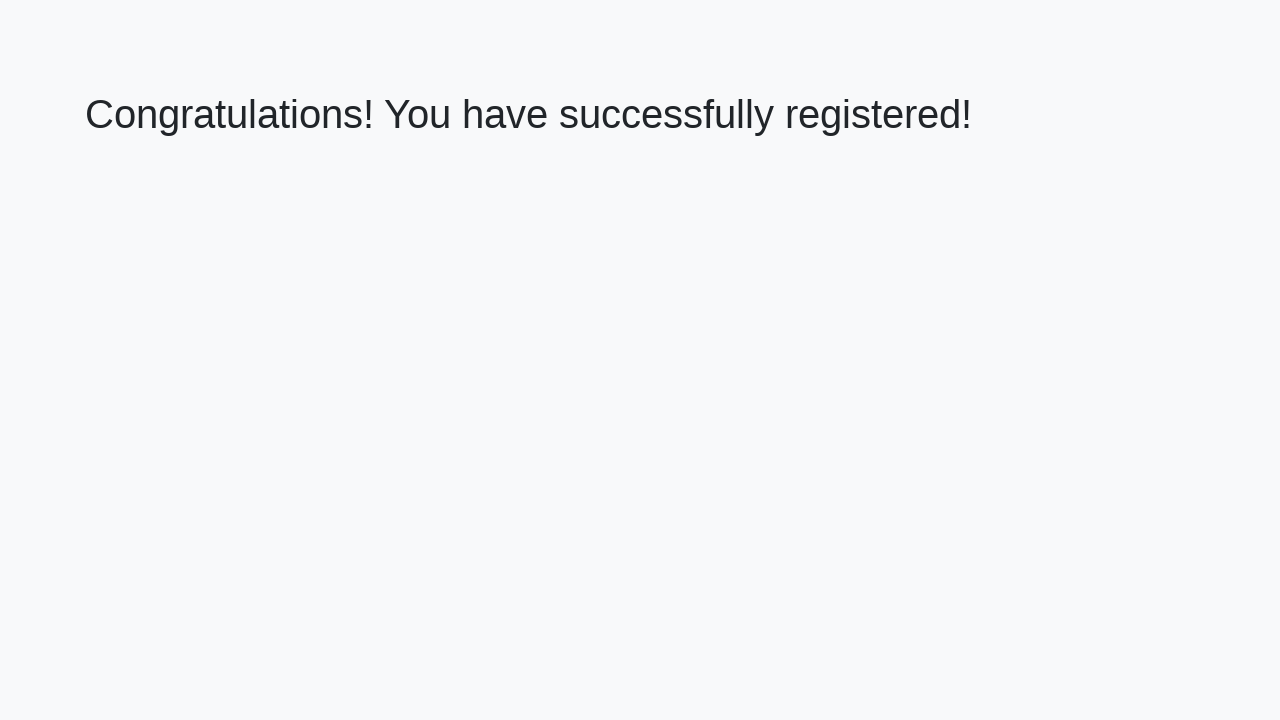

Retrieved success message text
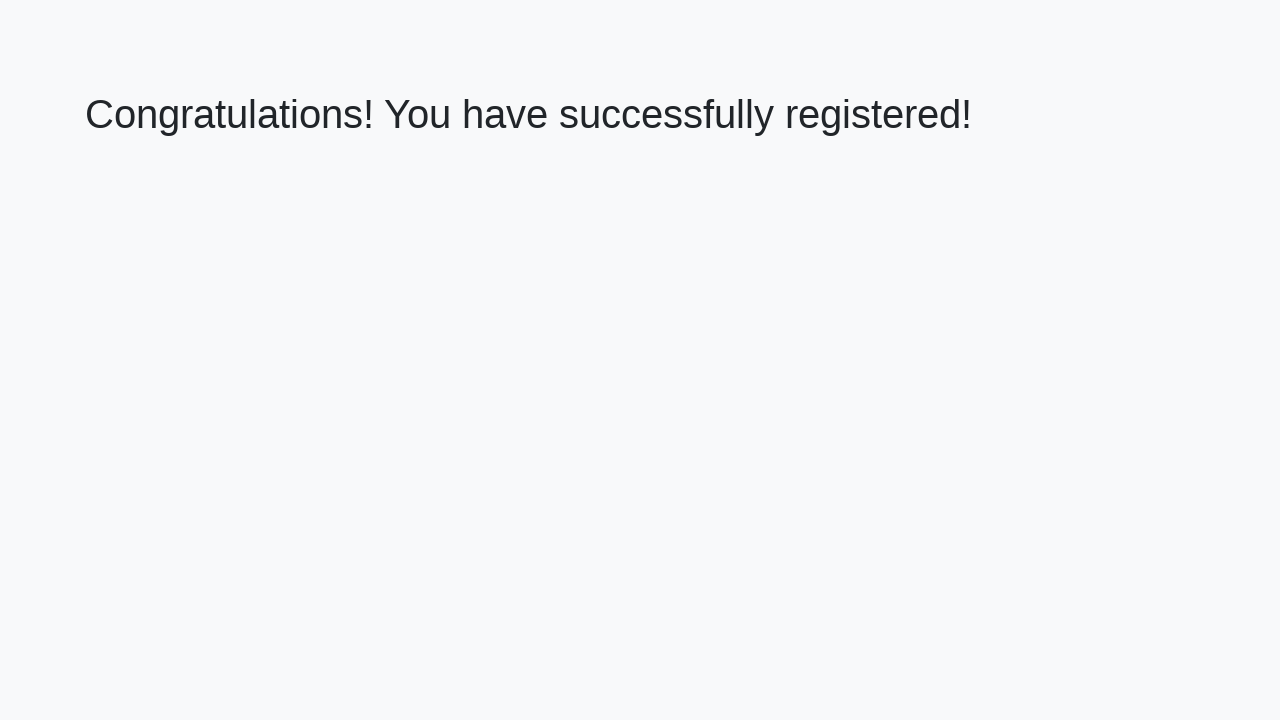

Verified success message: 'Congratulations! You have successfully registered!'
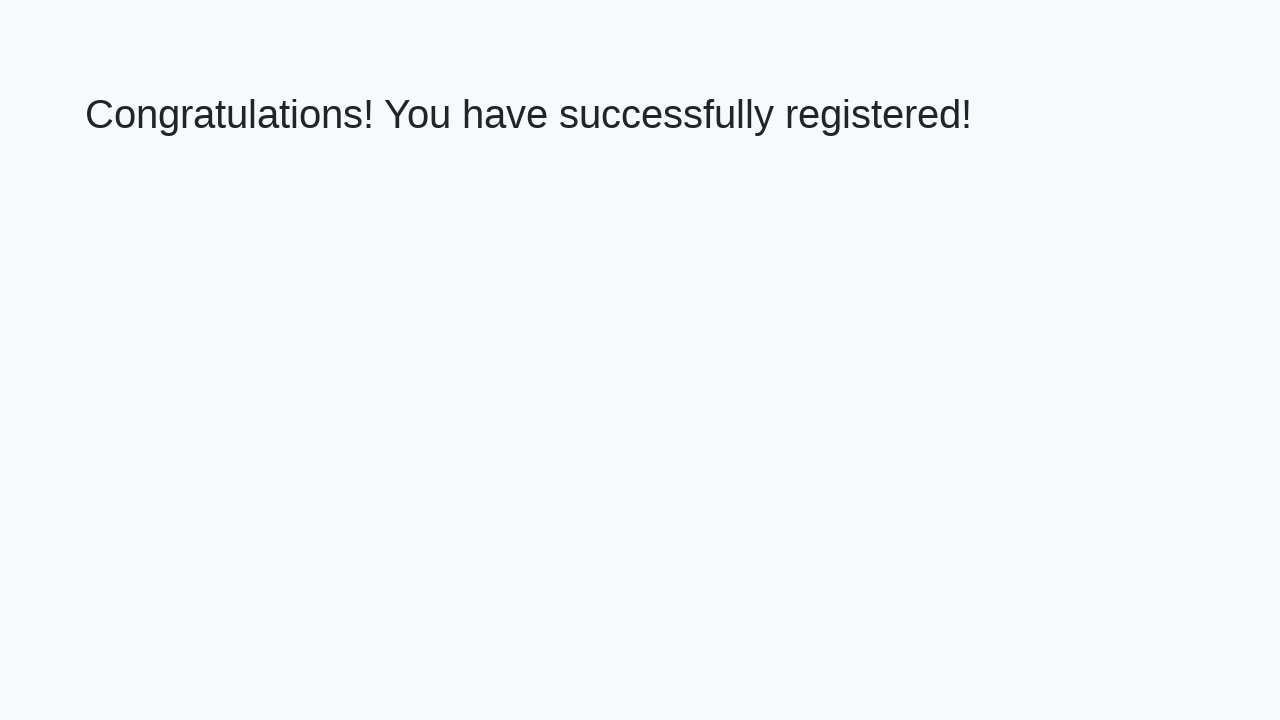

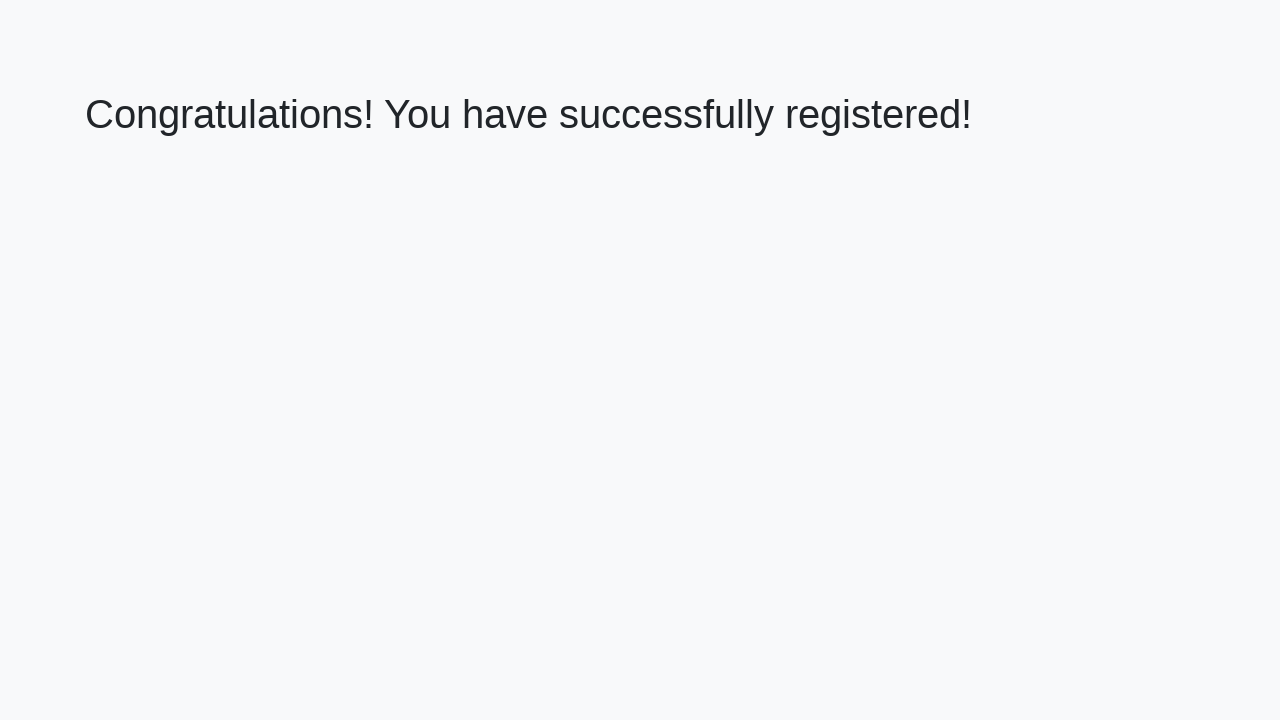